Tests the text box form on DemoQA by filling in name, email, current address, and permanent address fields, then submitting the form and verifying the output is displayed.

Starting URL: https://demoqa.com/text-box

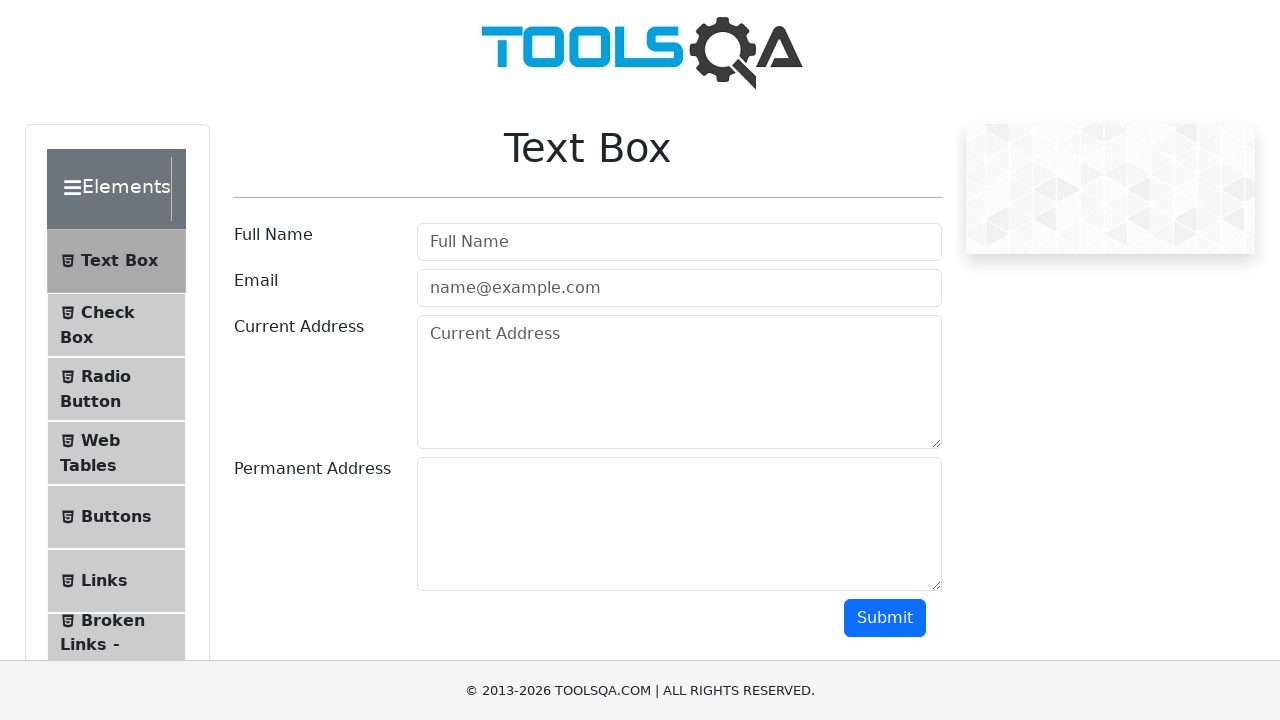

Filled user name field with 'Maria Thompson' on #userName
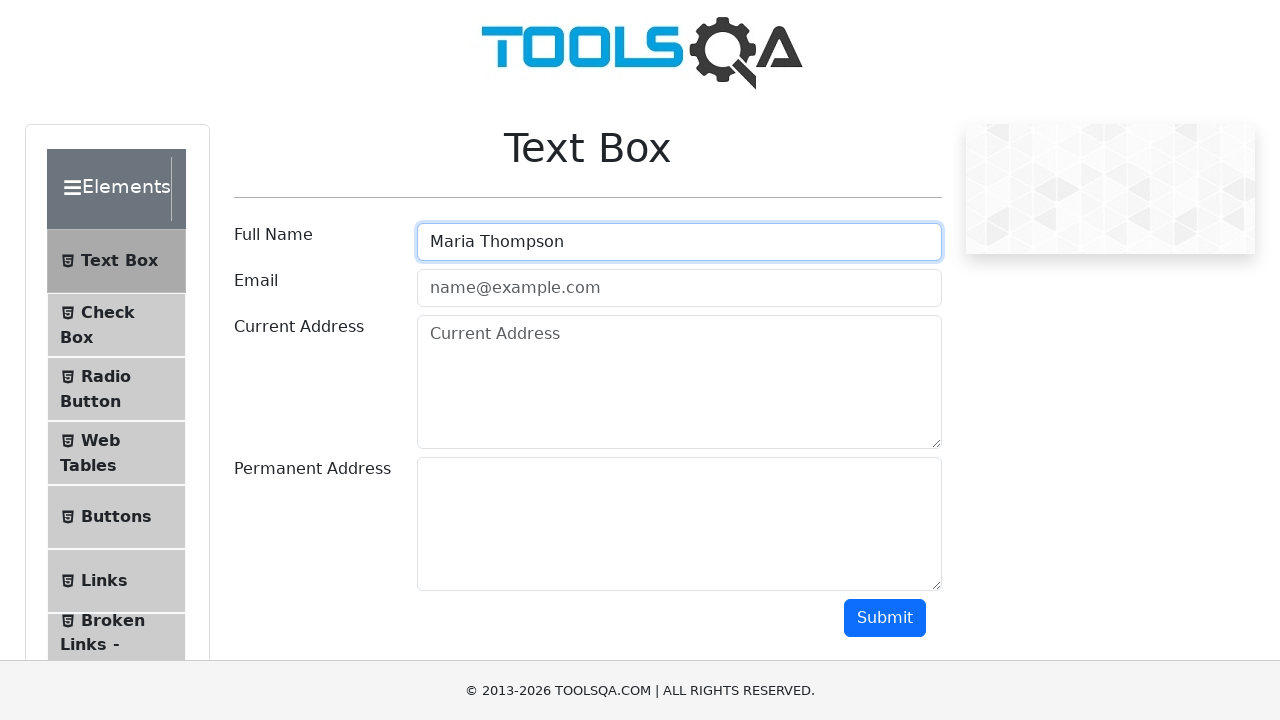

Filled email field with 'maria.thompson@example.com' on #userEmail
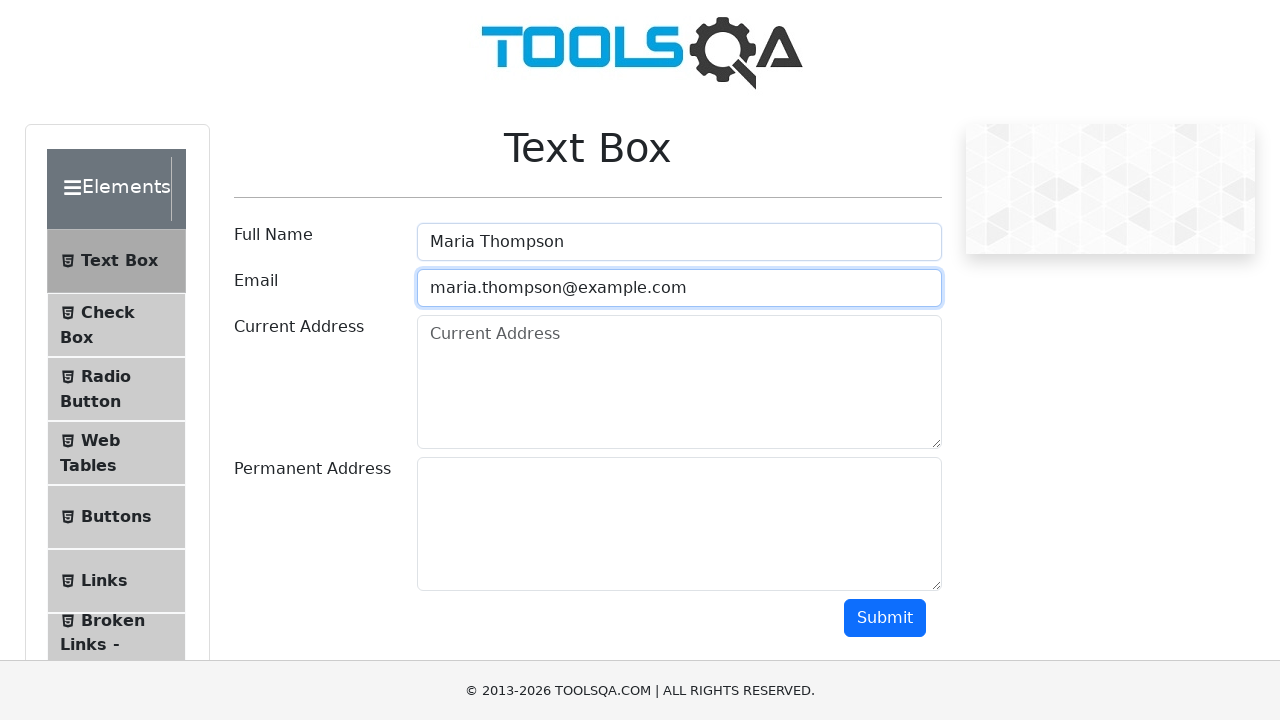

Filled current address field with '123 University Drive, Boston' on #currentAddress
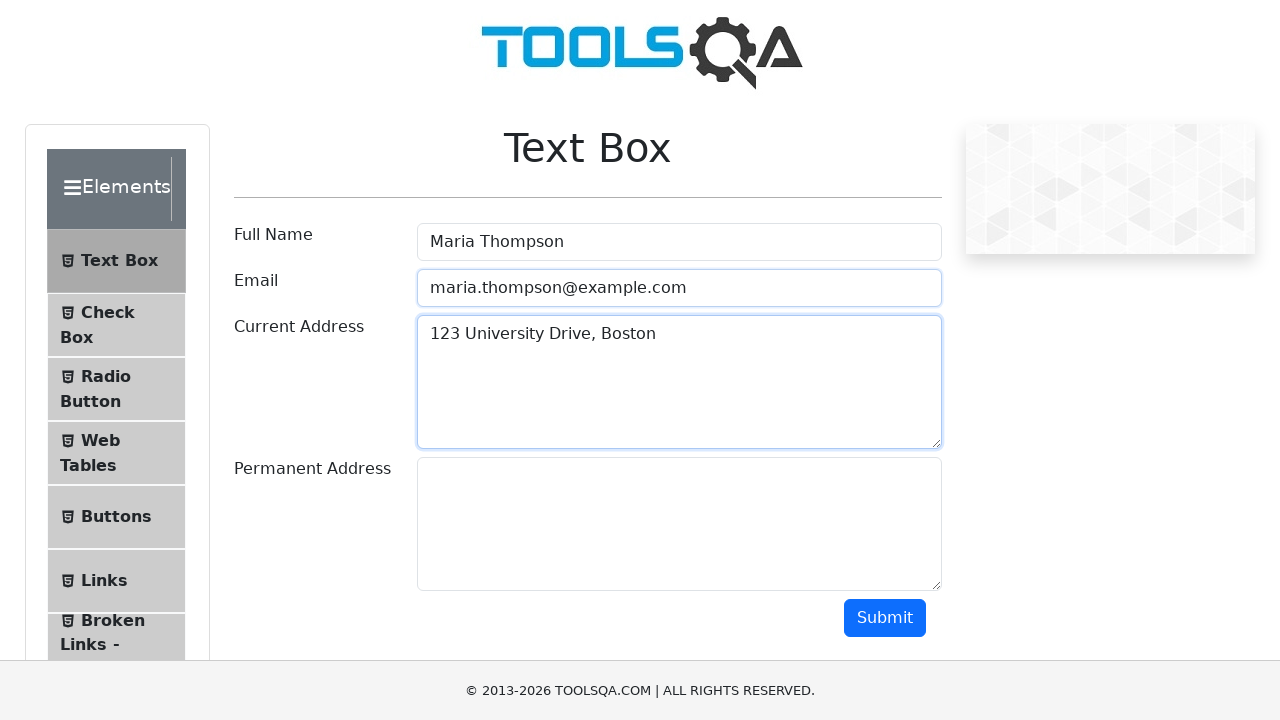

Filled permanent address field with '456 Oak Street, Springfield' on #permanentAddress
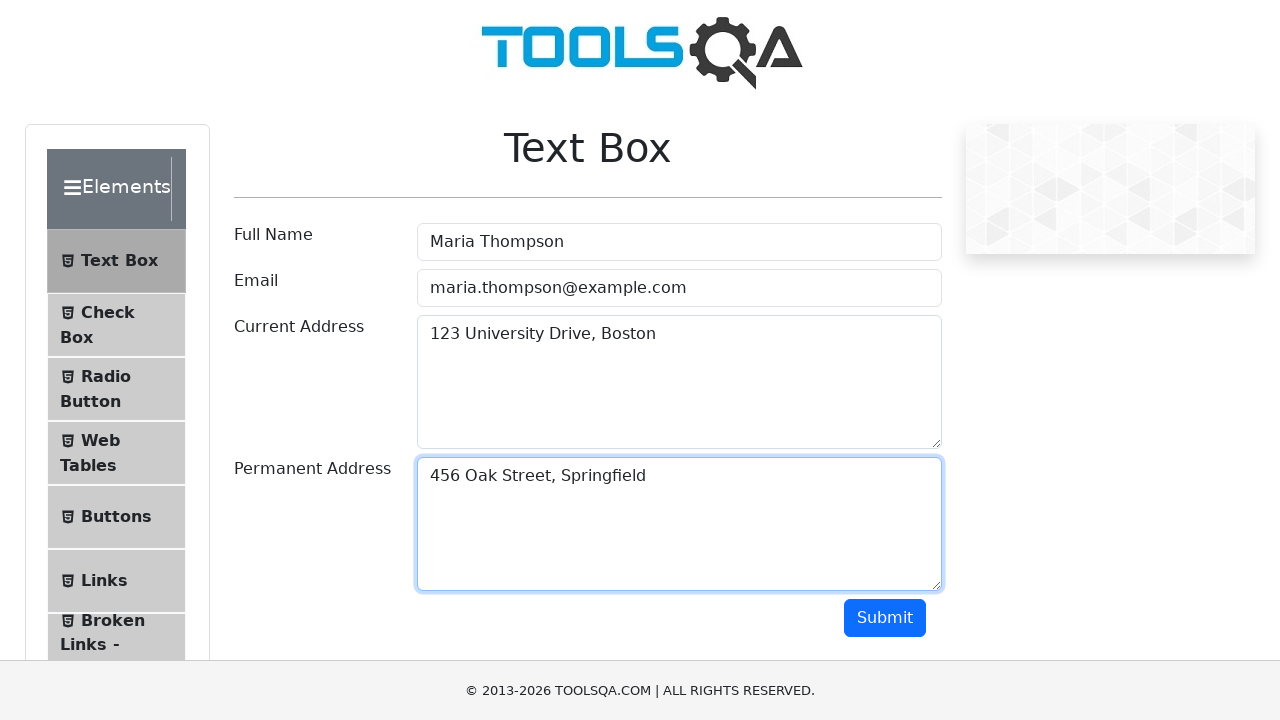

Clicked submit button to submit form at (885, 618) on #submit
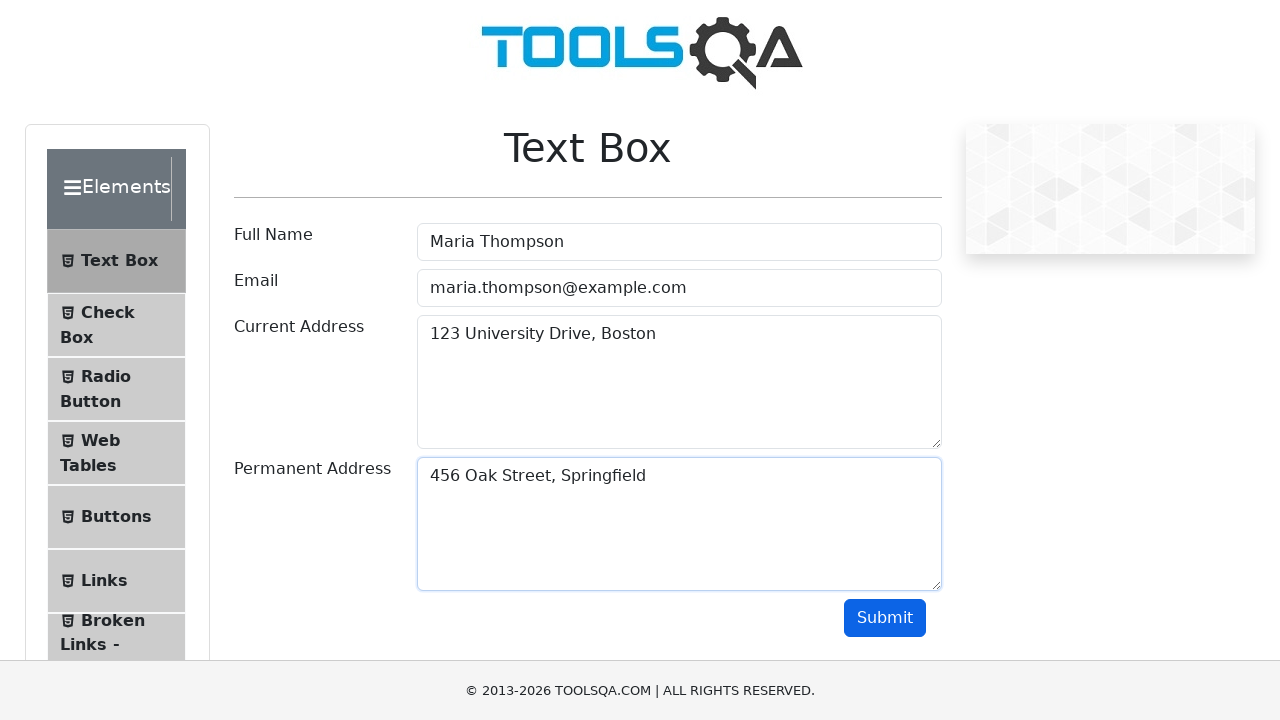

Form output section loaded and displayed
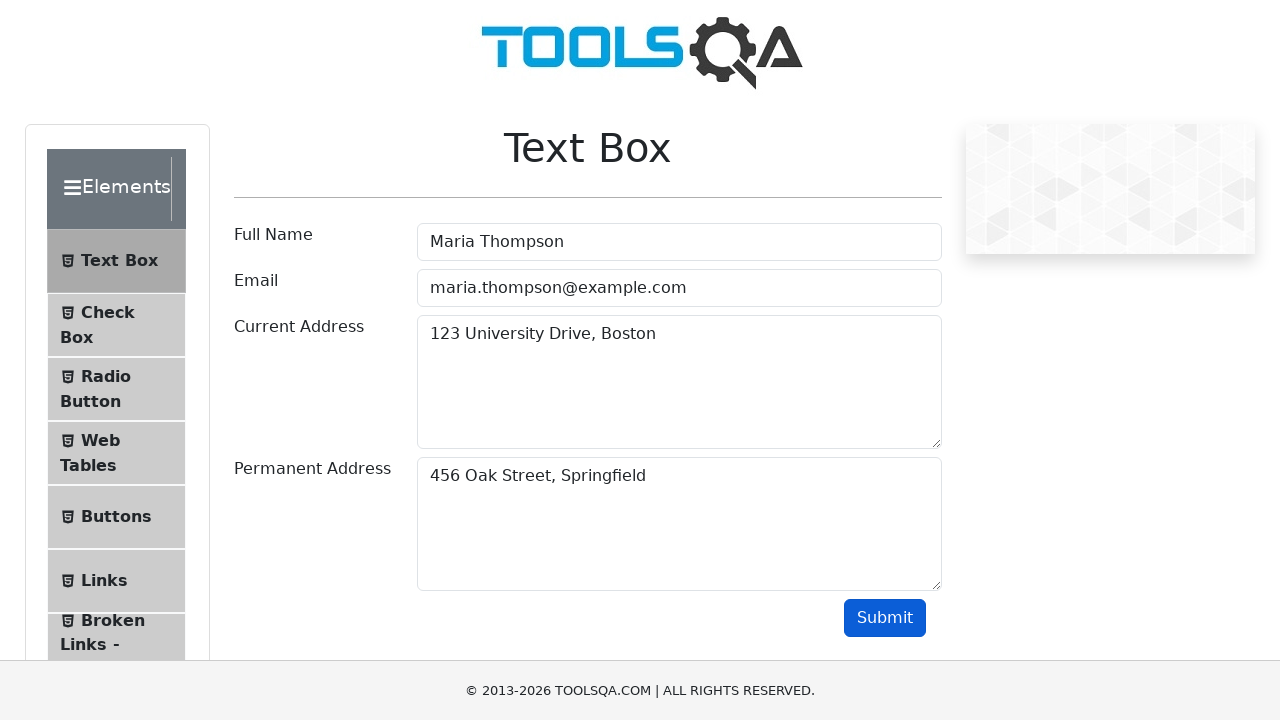

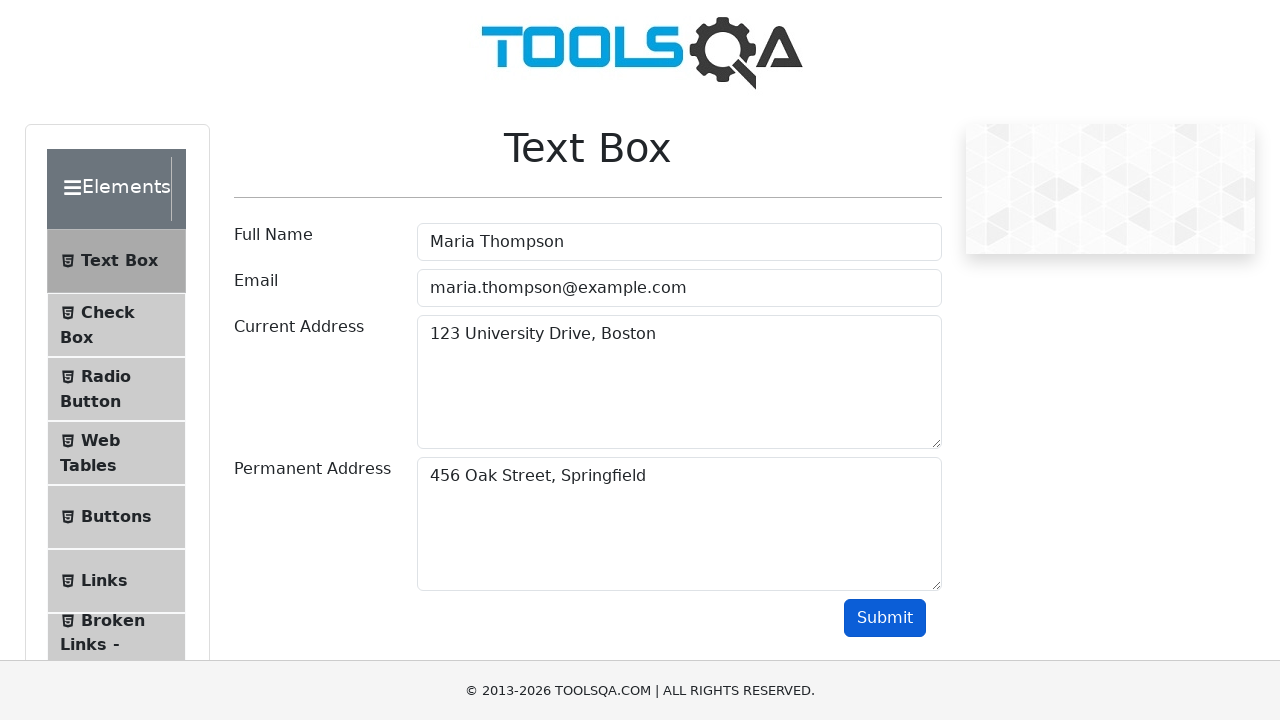